Navigates to a challenge page and clicks three colored buttons (blue, yellow, red) to reveal hidden content, then verifies that the buttons have been clicked and content is displayed.

Starting URL: https://hertie-scraping-website.vercel.app/level3

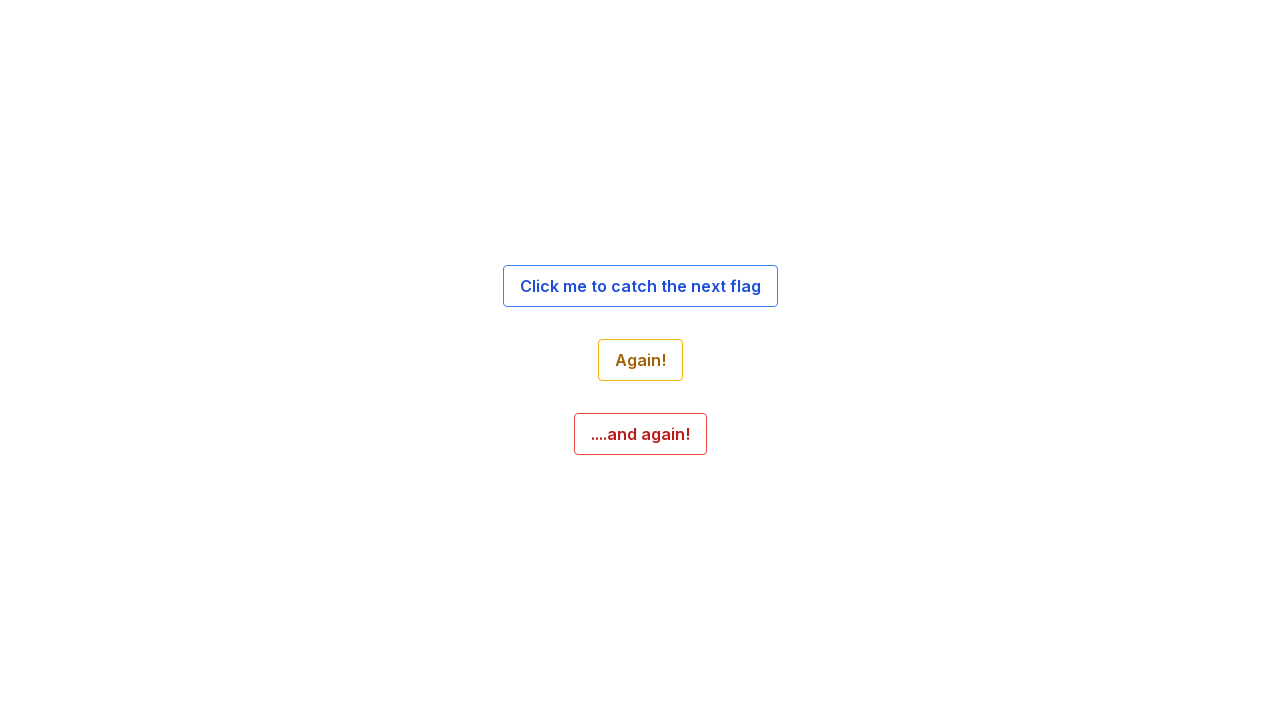

Blue button selector became available
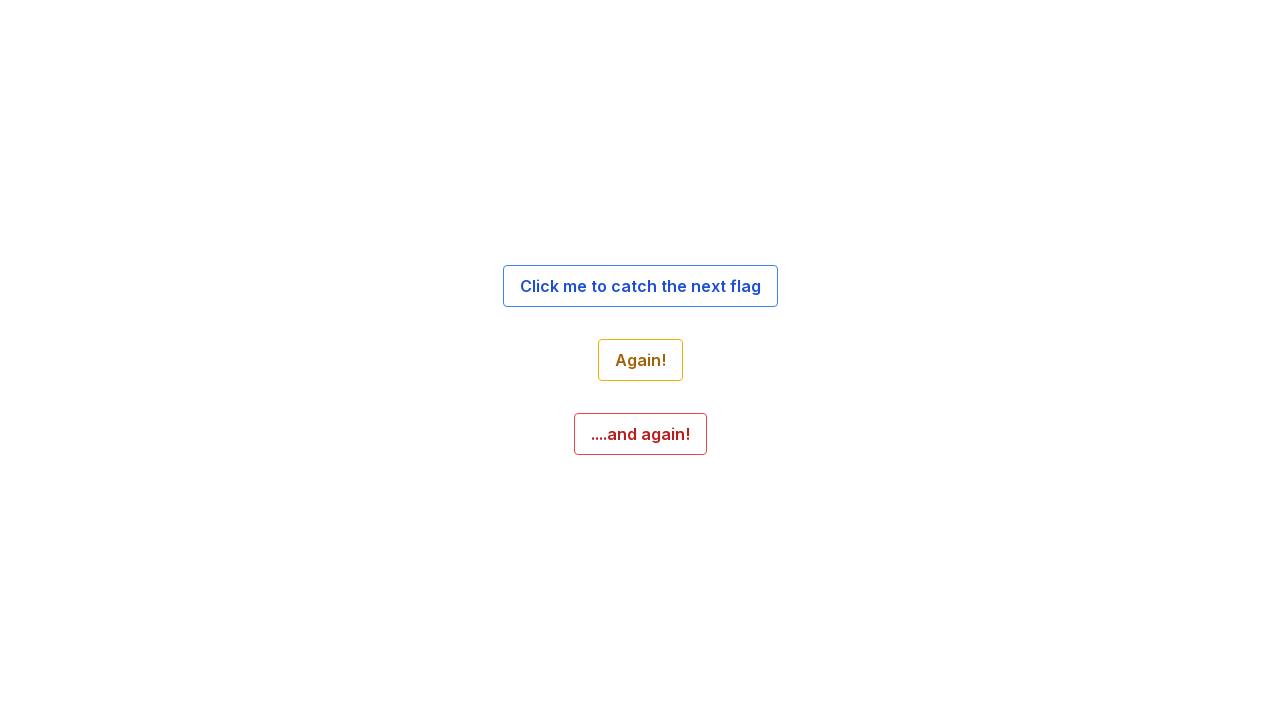

Clicked the blue button to reveal content at (640, 286) on .btn.btn-blue-500.text-blue-700.border-blue-500.font-semibold.py-2.px-4.border.r
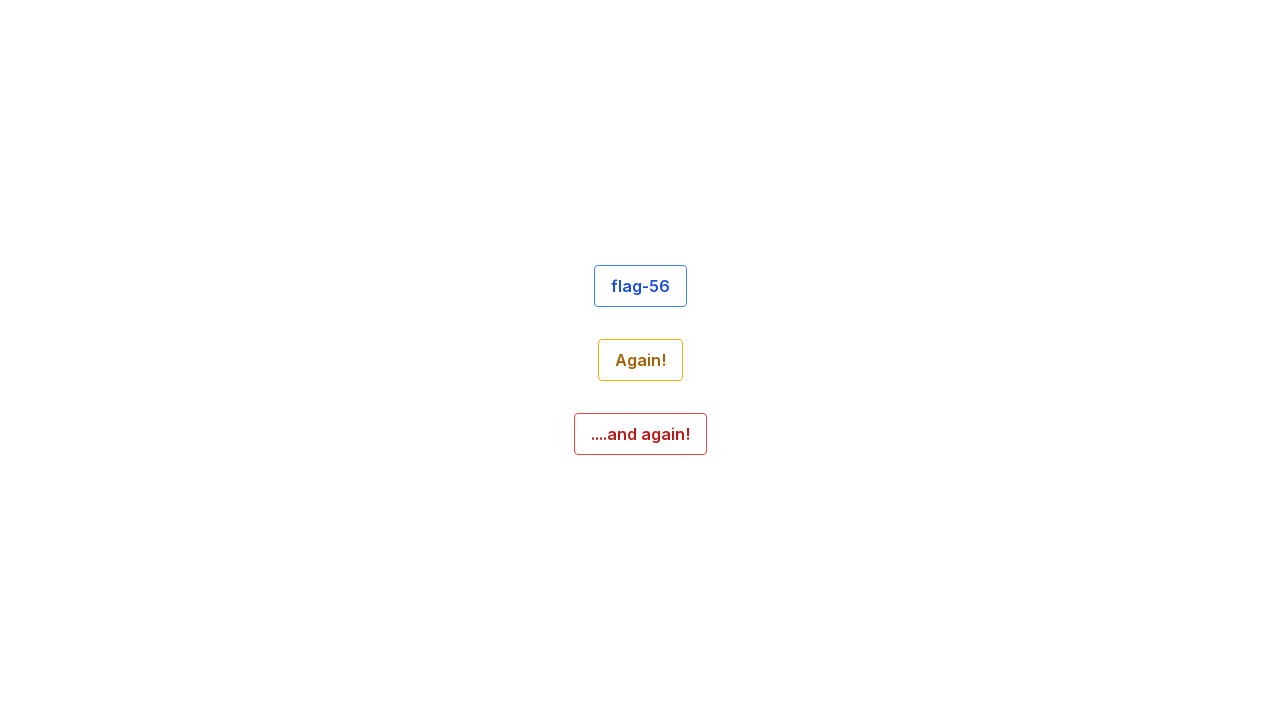

Yellow button selector became available
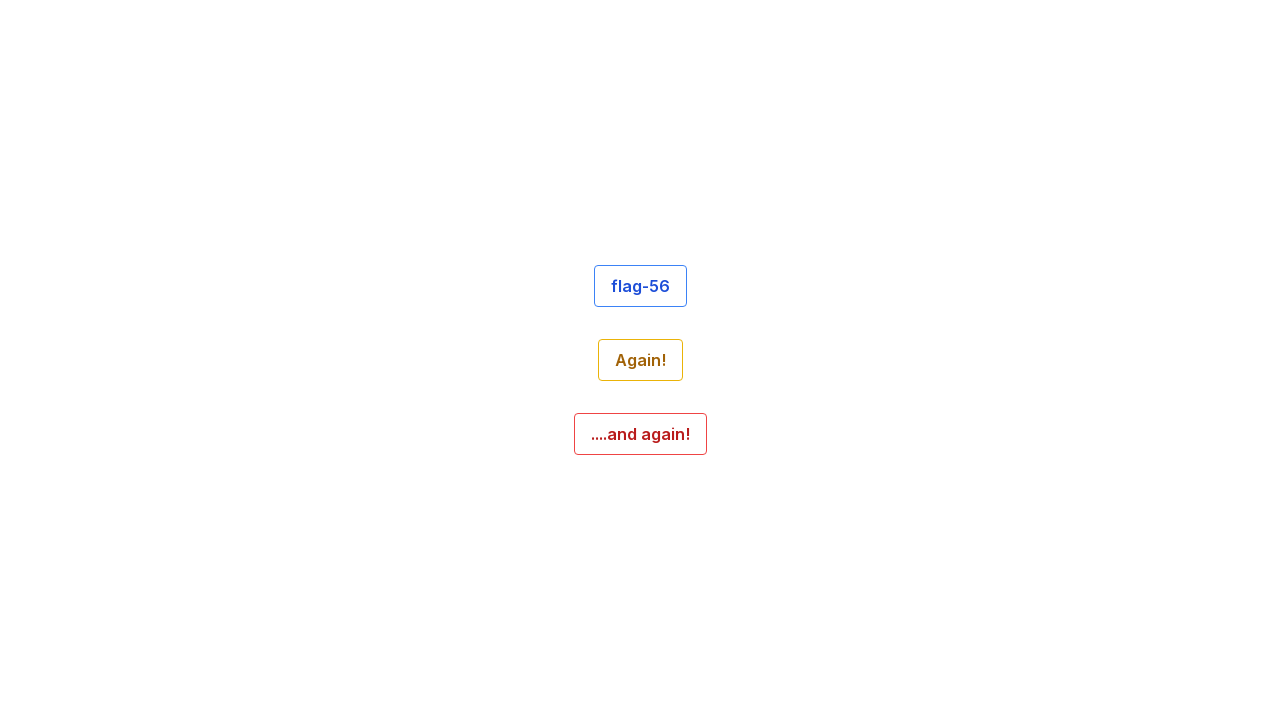

Clicked the yellow button to reveal content at (640, 360) on .btn.btn-yellow-500.text-yellow-700.border-yellow-500.font-semibold.py-2.px-4.bo
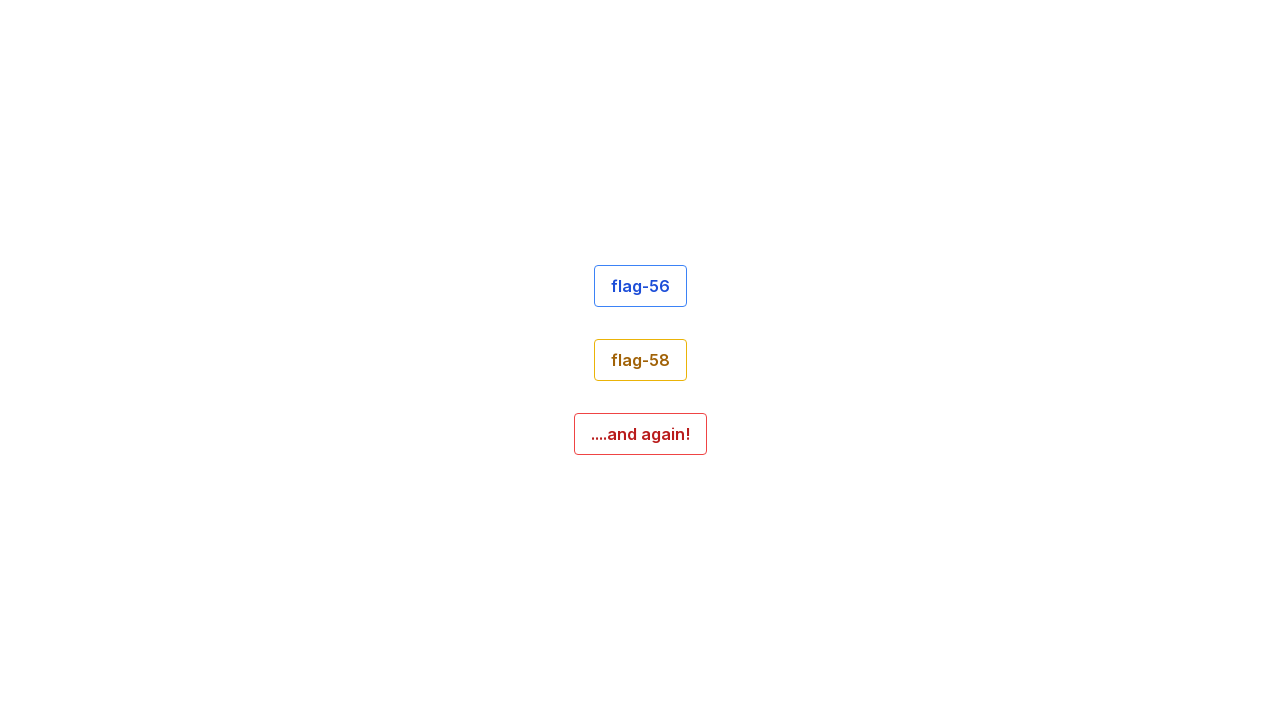

Red button selector became available
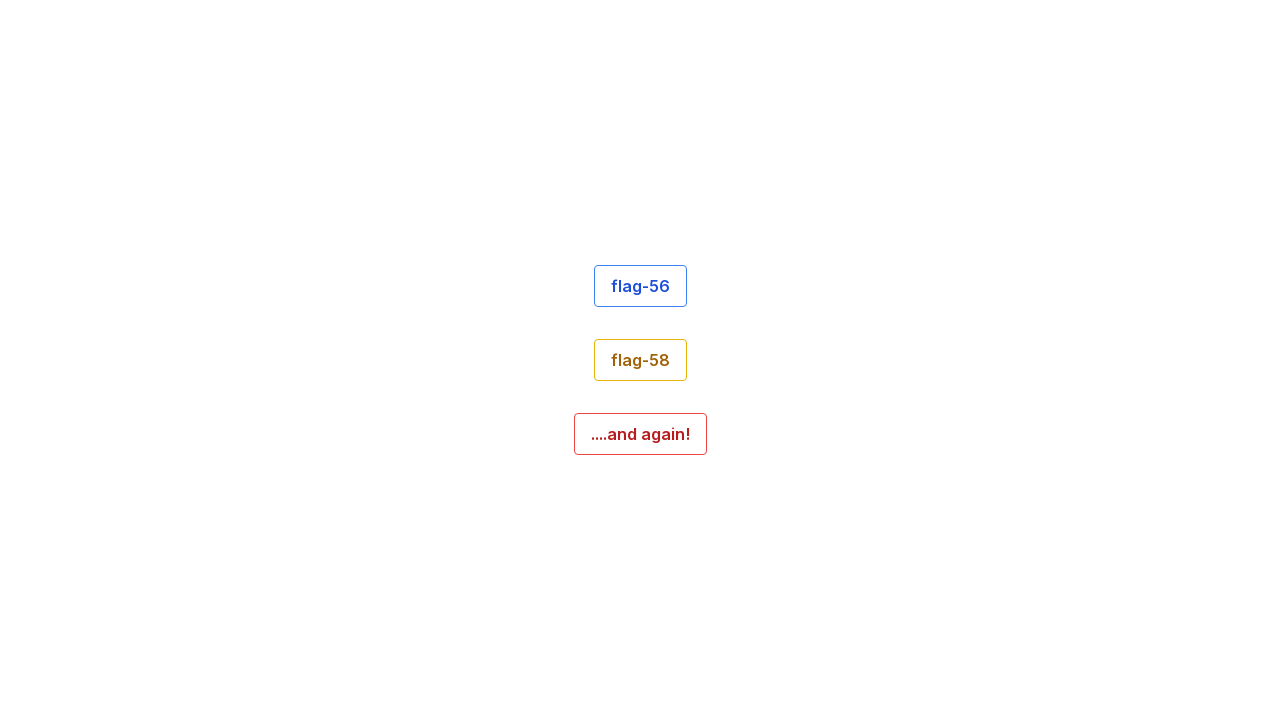

Clicked the red button to reveal content at (640, 434) on .btn.btn-red-500.text-red-700.border-red-500.font-semibold.py-2.px-4.border.roun
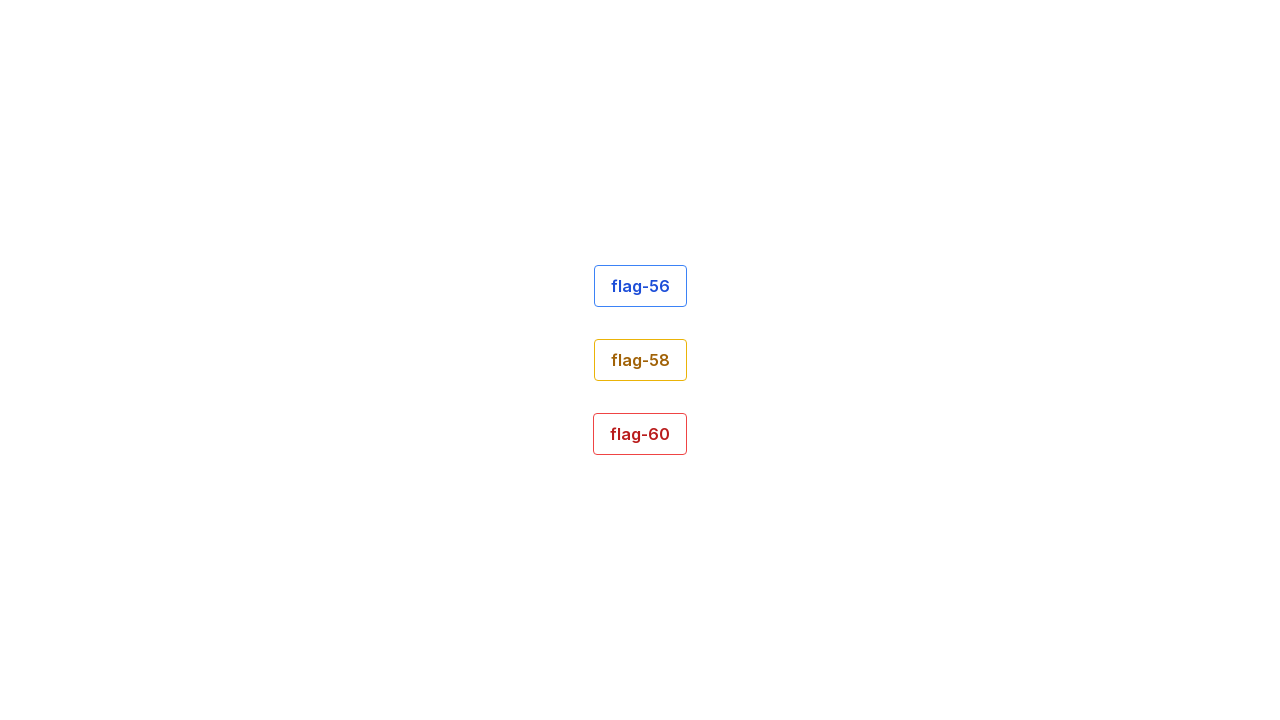

Verified that hidden content has been revealed by confirming button elements are present
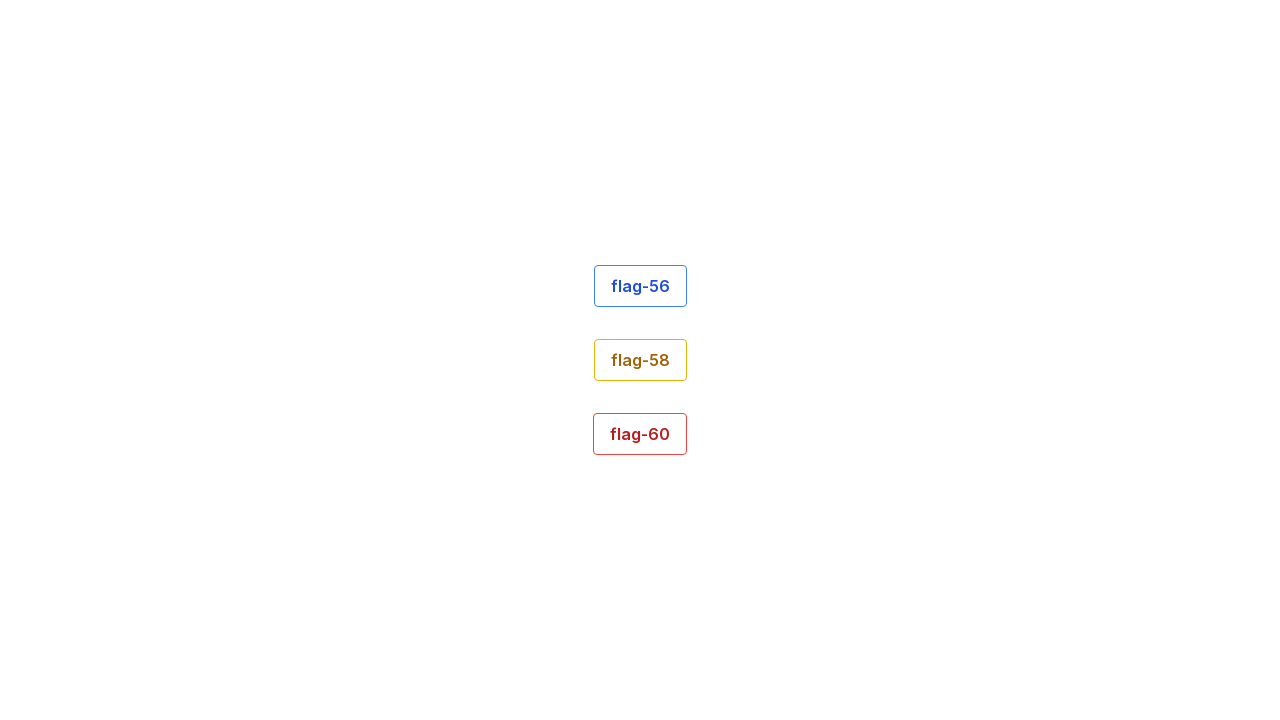

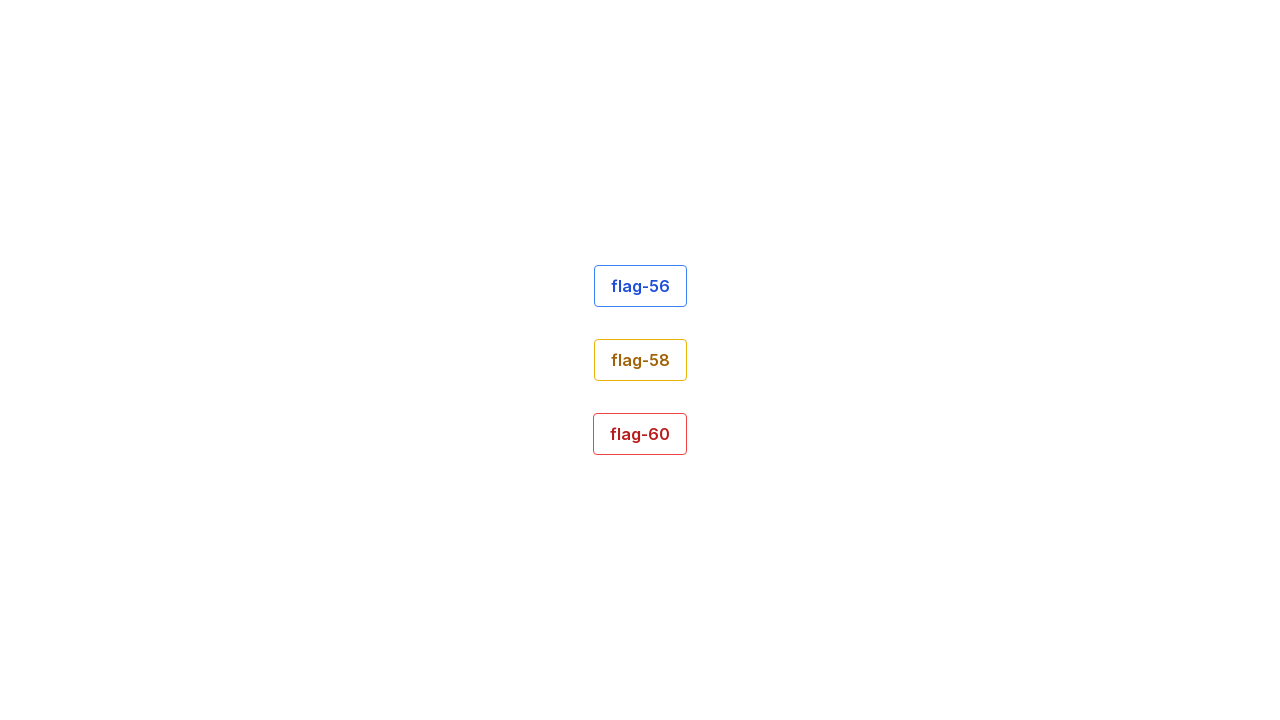